Tests scrolling functionality on the Selenium website by scrolling to a specific element (the News section heading)

Starting URL: https://www.selenium.dev/

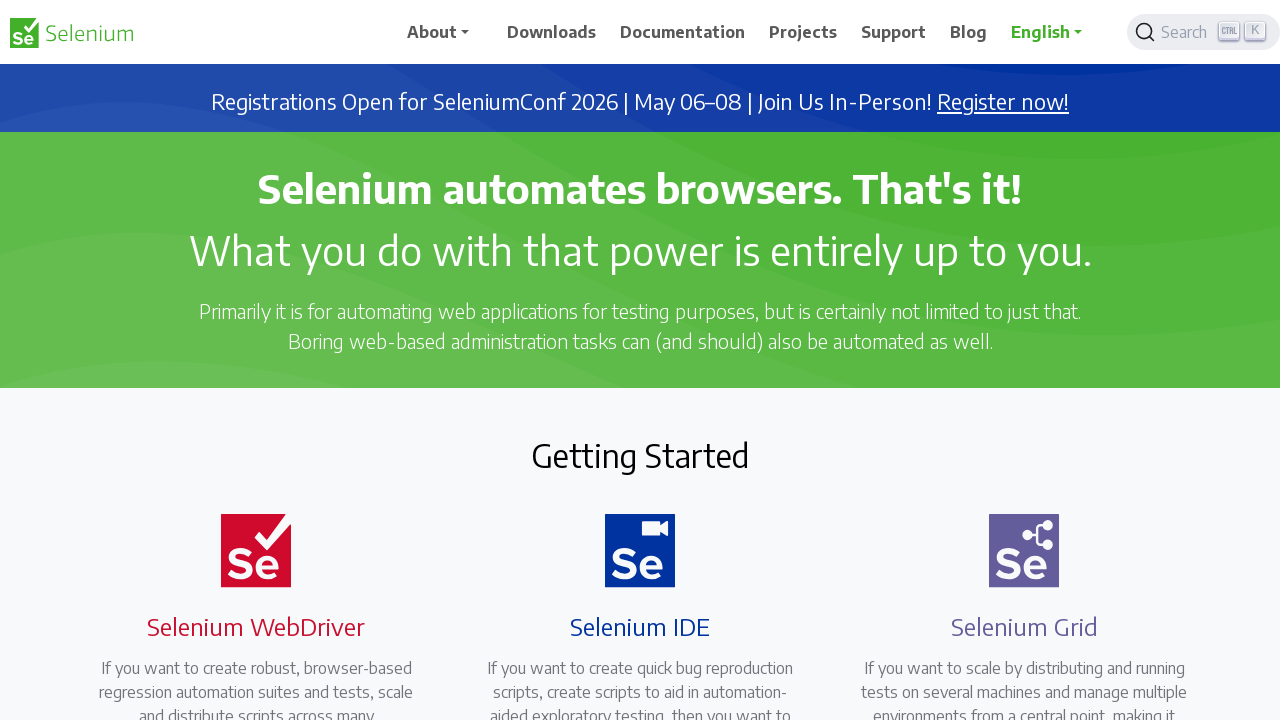

Located News section heading element
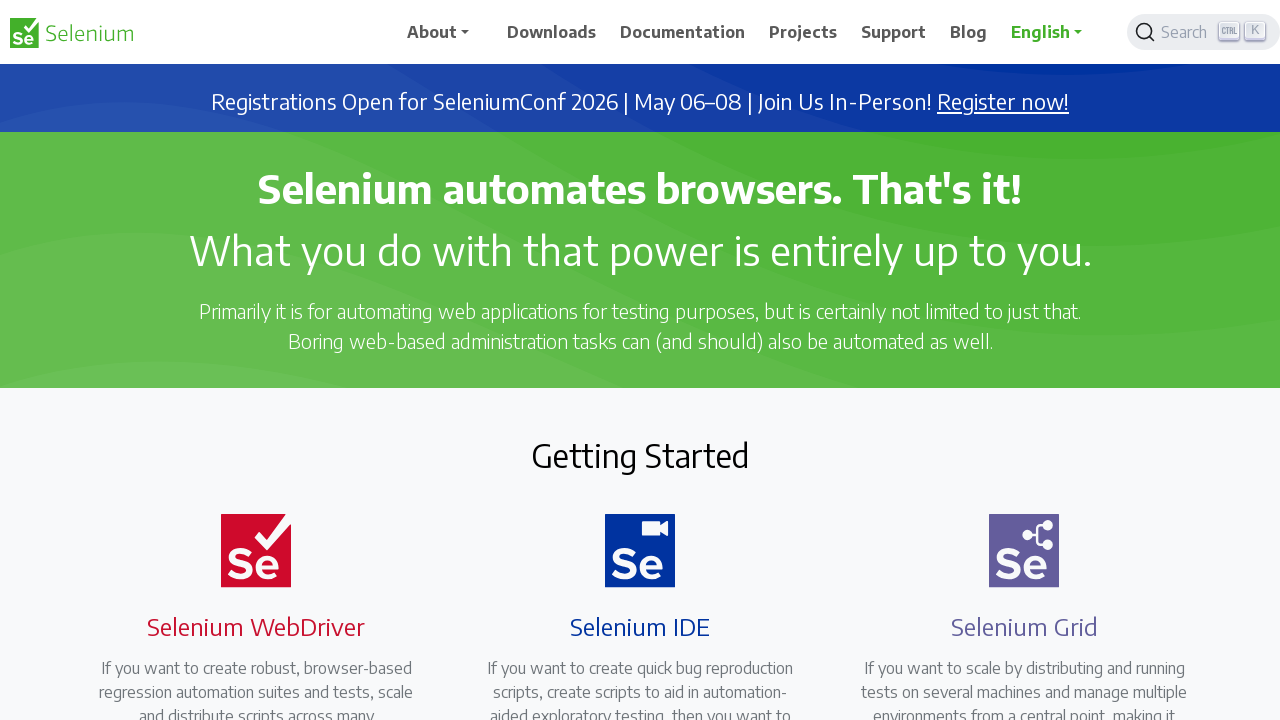

Scrolled to News section heading
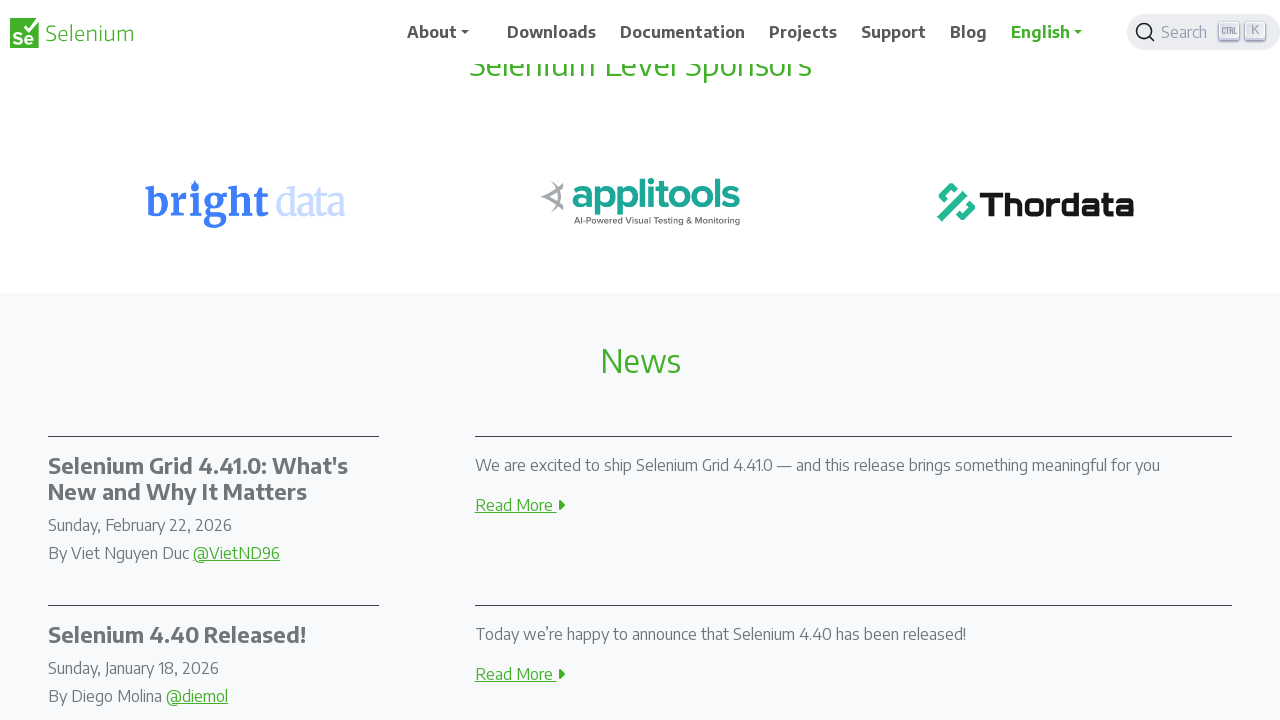

News section heading is now visible on screen
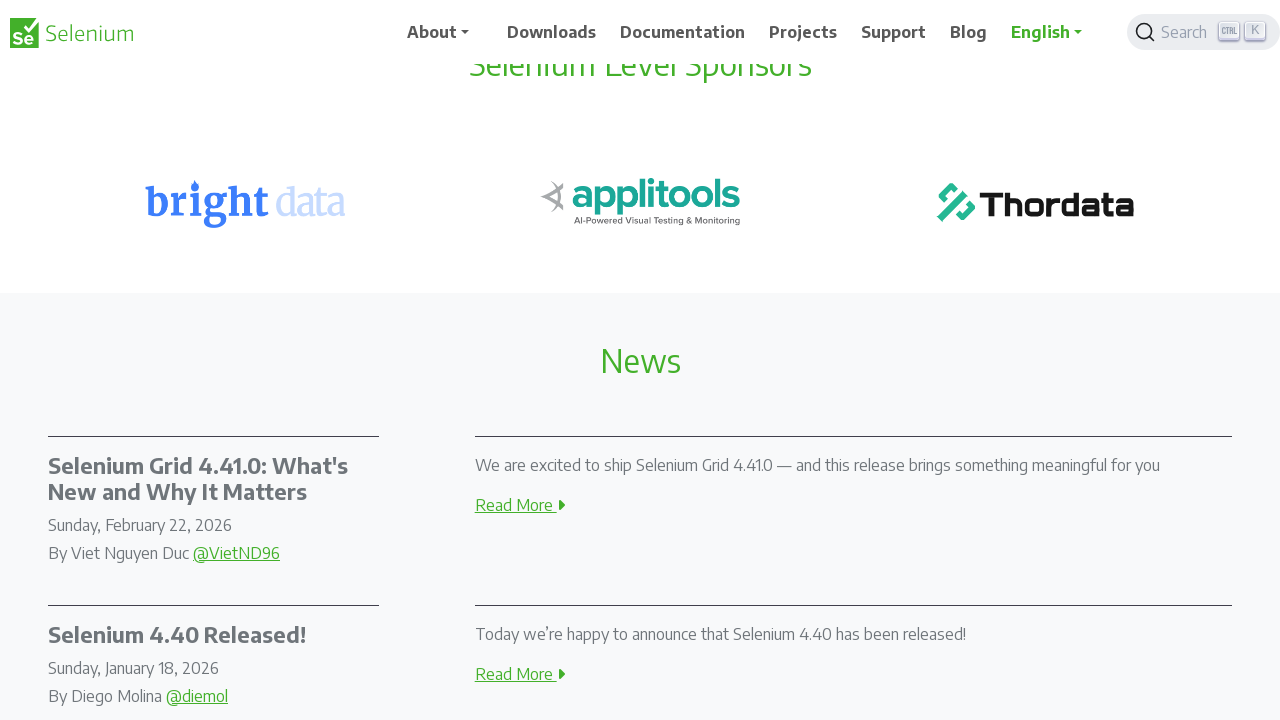

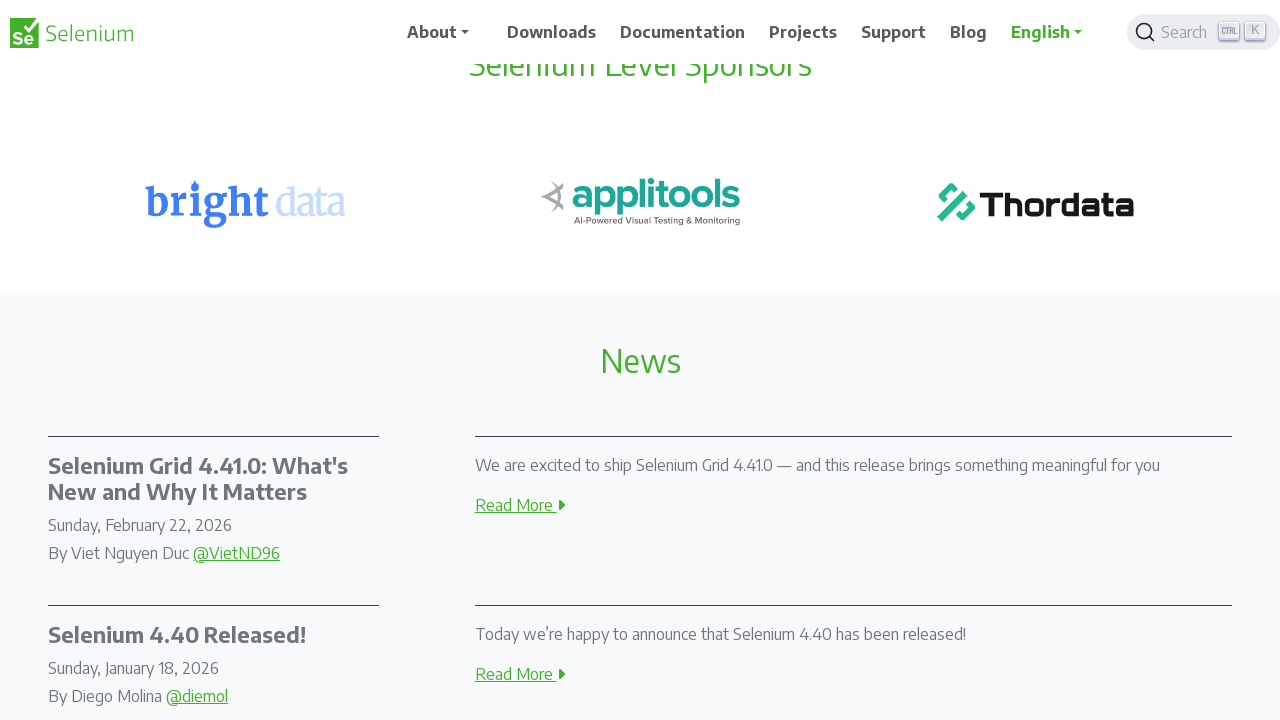